Navigates to OrangeHRM's 30-day free trial page and fills in the Name field on the signup form.

Starting URL: https://www.orangehrm.com/en/30-day-free-trial

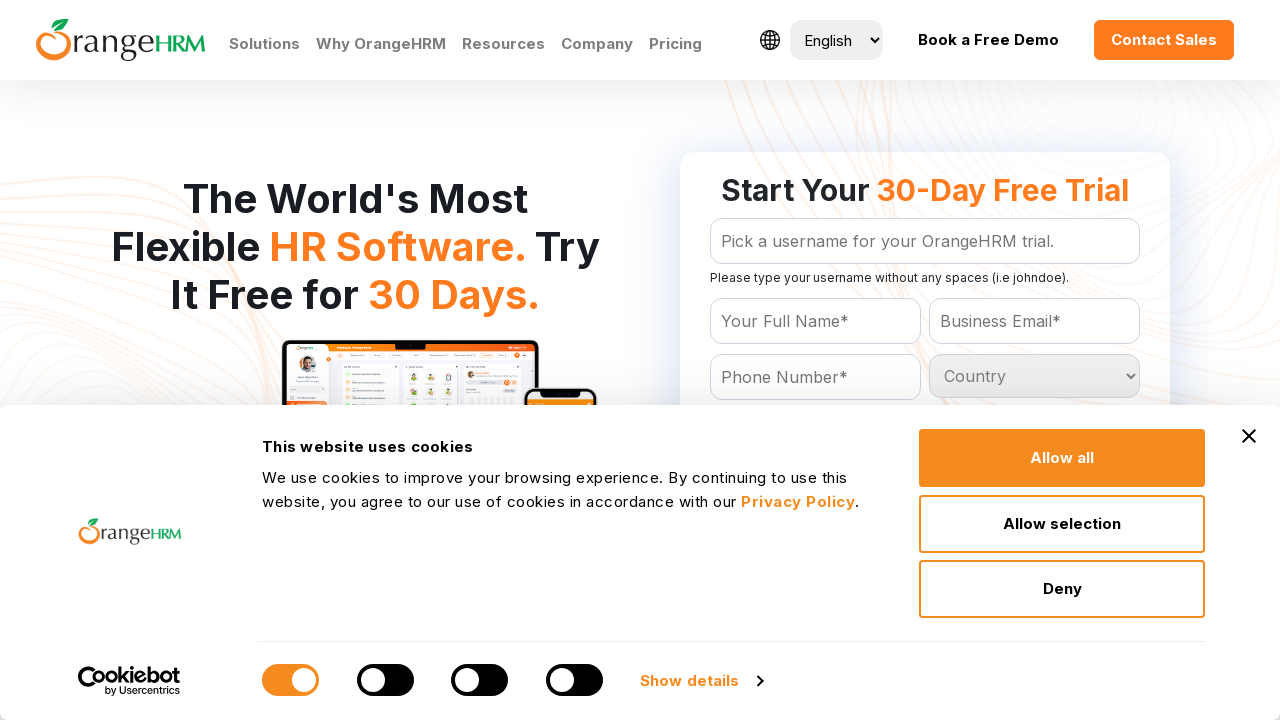

Located and focused on the Name input field on xpath=//input[@id='Form_getForm_Name']
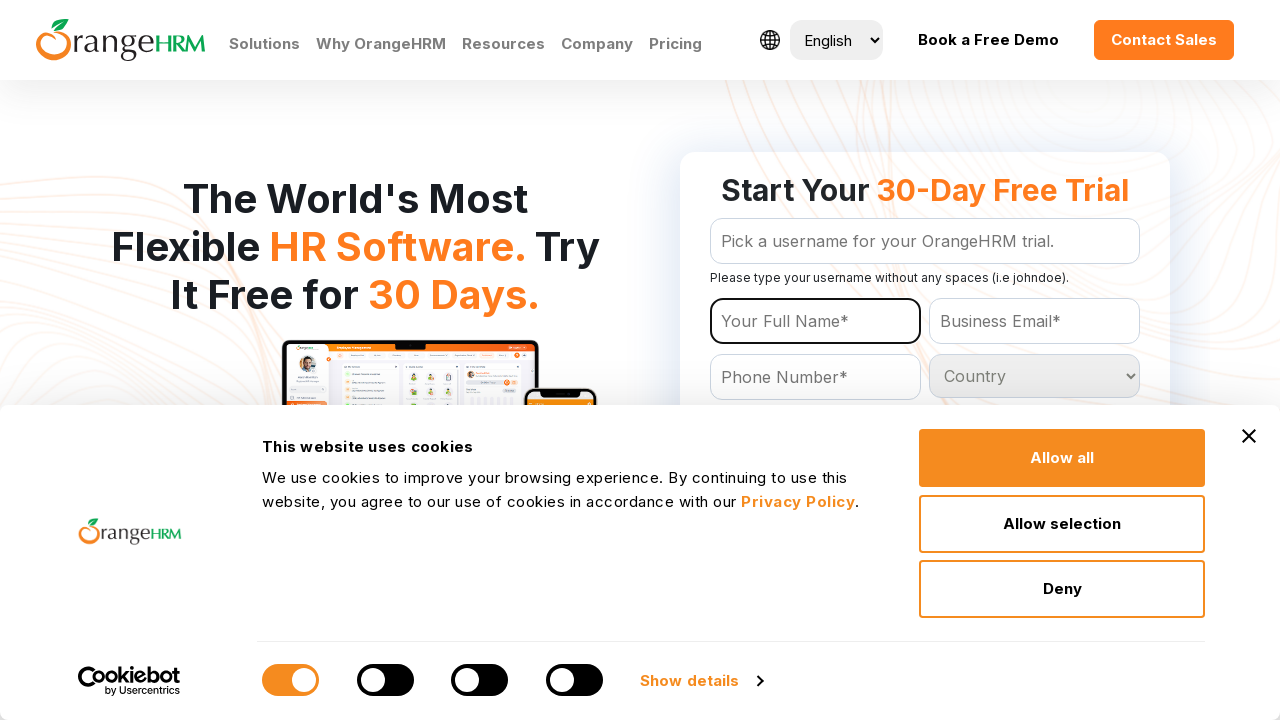

Filled Name field with 'Tester' on xpath=//input[@id='Form_getForm_Name']
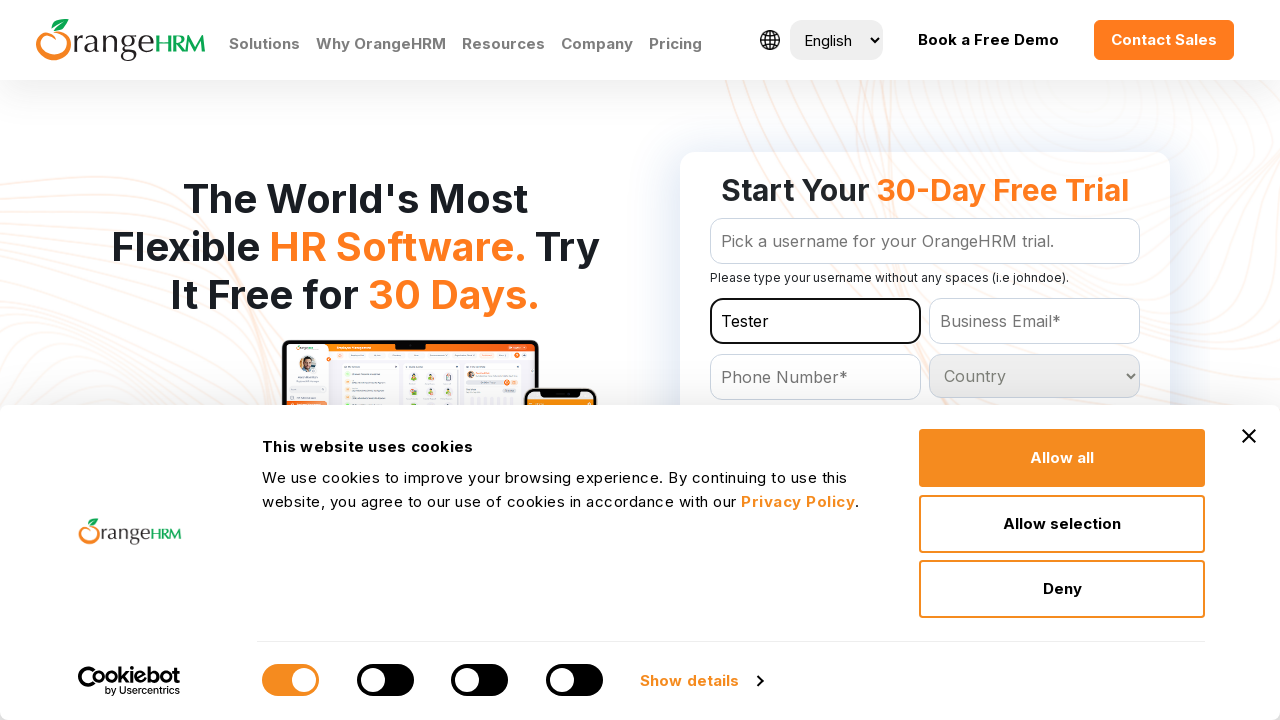

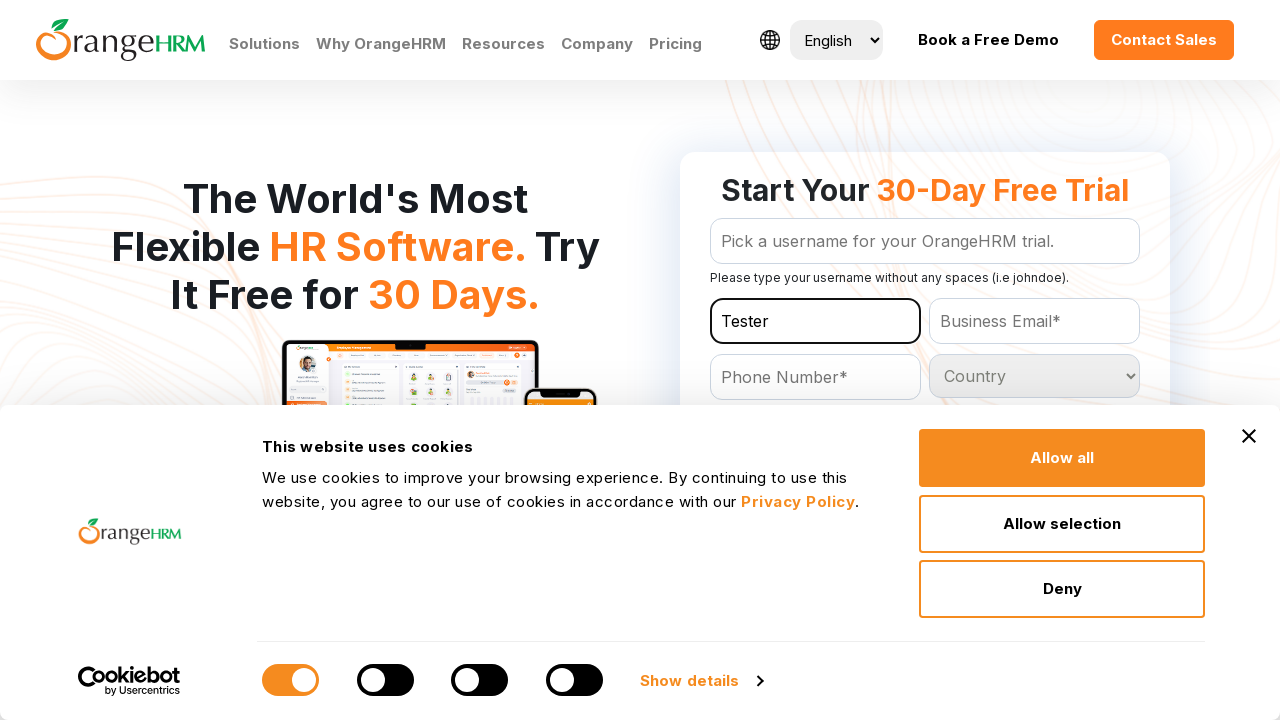